Tests various dropdown and select element interactions on a practice page, including standard HTML select, PrimeFaces dropdowns, and multi-select components.

Starting URL: https://leafground.com/select.xhtml

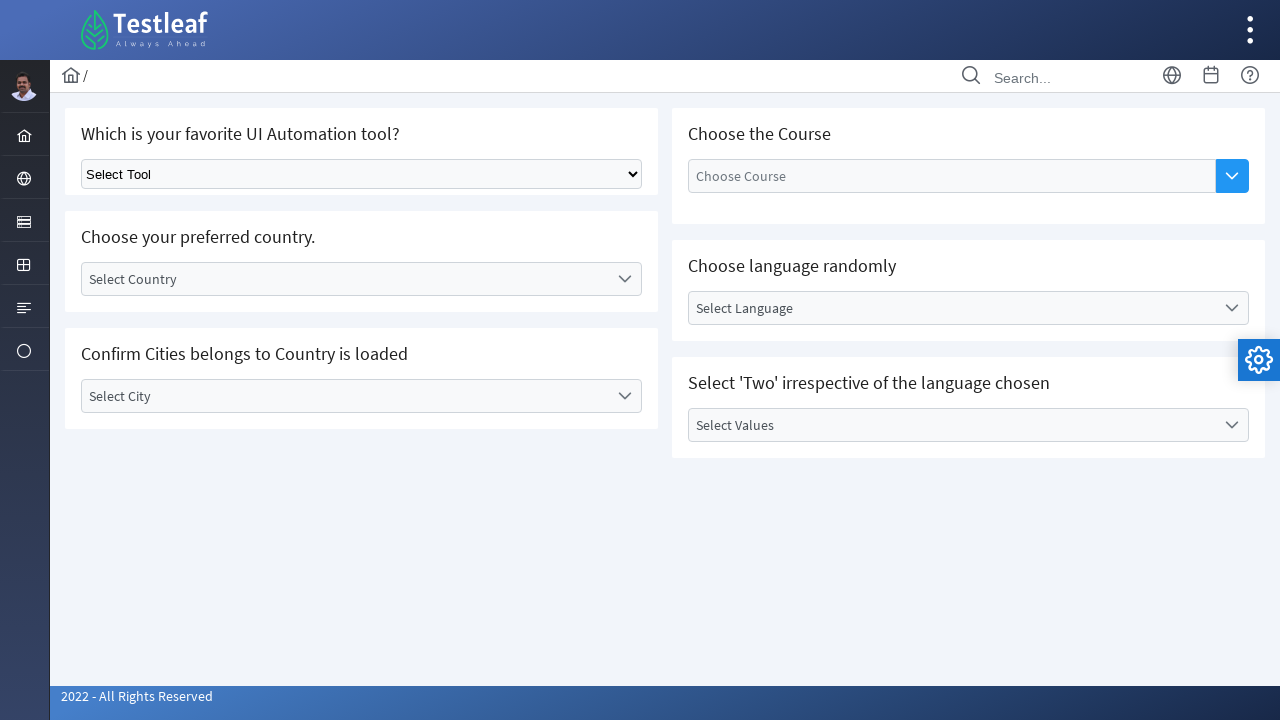

Selected 3rd option (index 2) from standard HTML select dropdown on //*[@id='j_idt87']/div/div[1]/div[1]/div/div/select
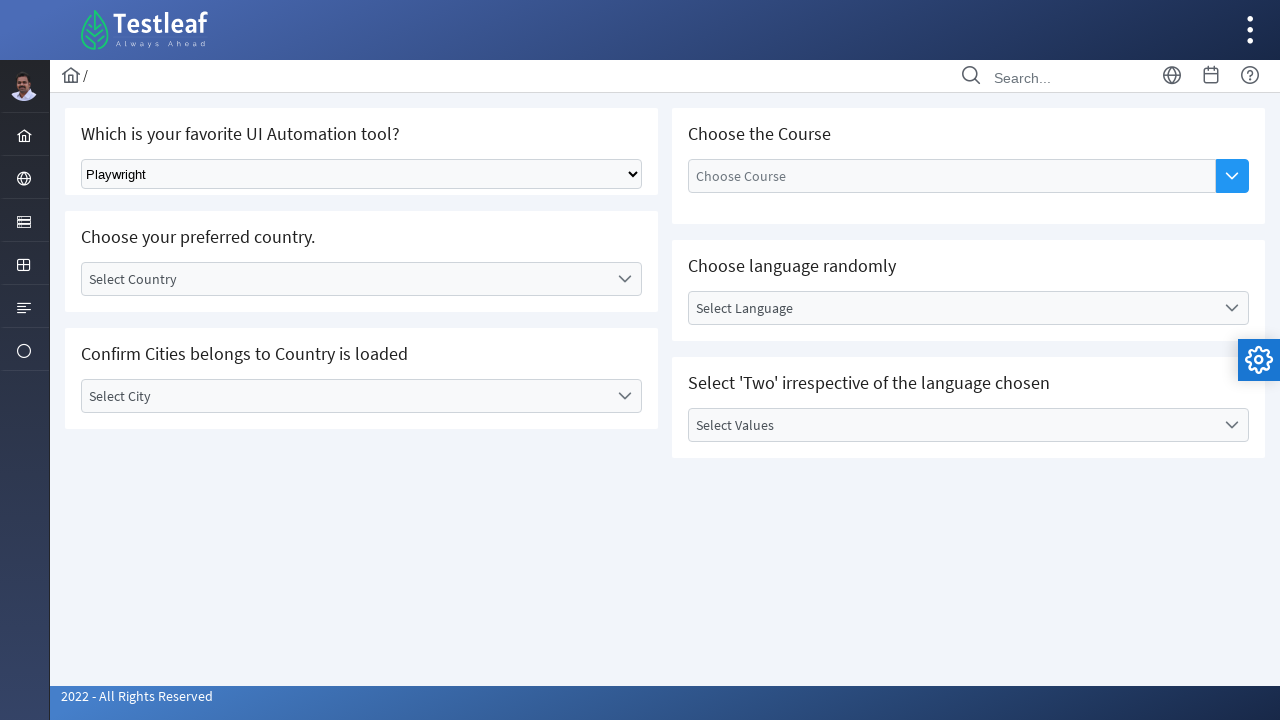

Clicked on country dropdown label to open it at (345, 279) on #j_idt87\:country_label
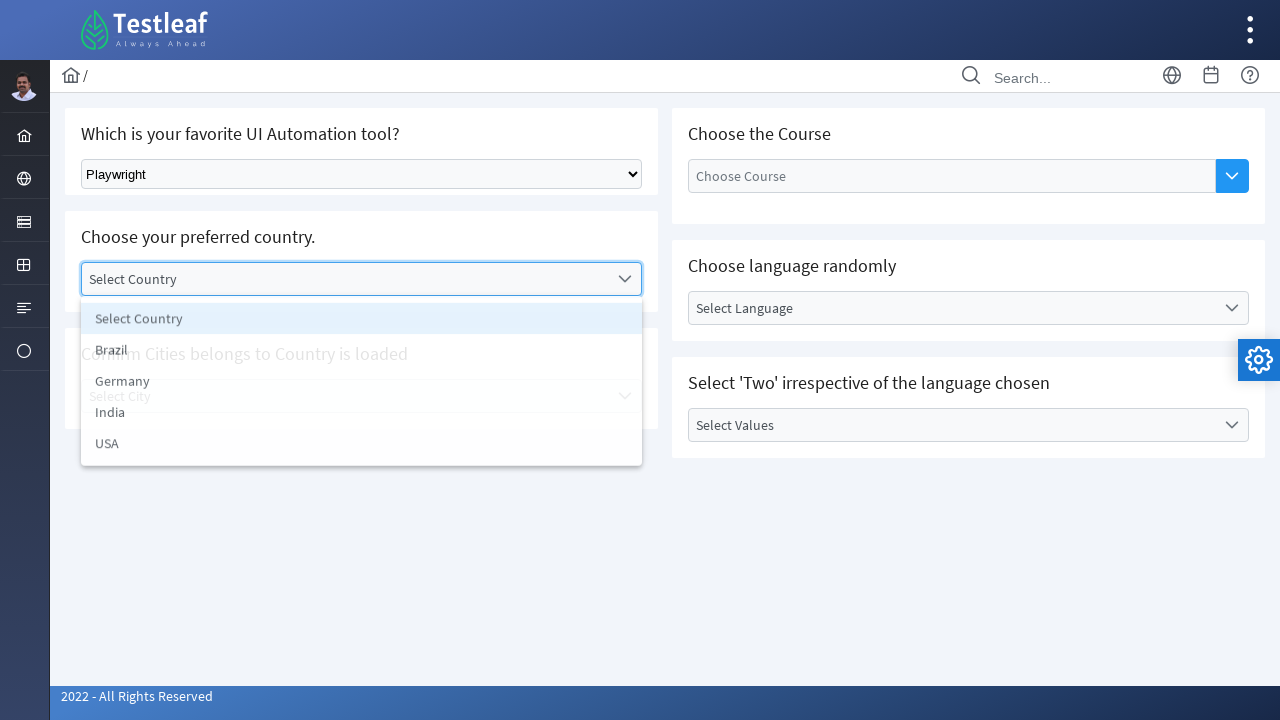

Waited 1000ms for country dropdown to load
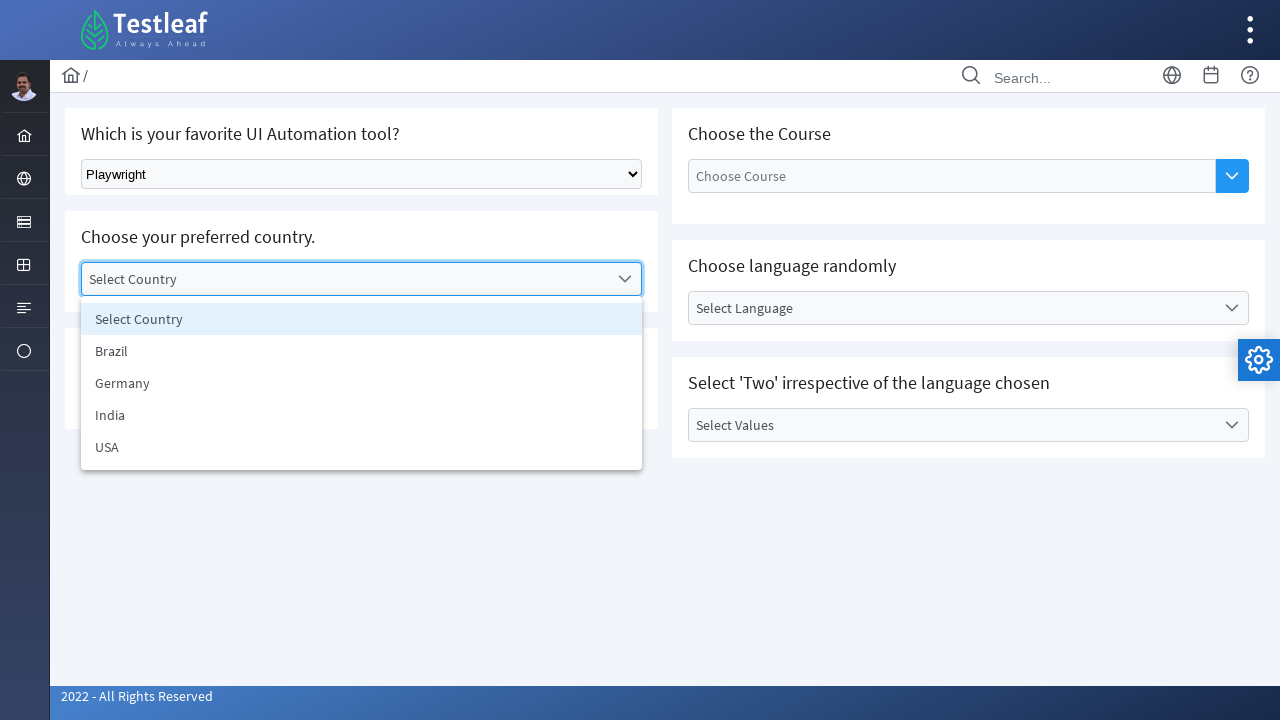

Selected country option at index 2 at (362, 383) on #j_idt87\:country_2
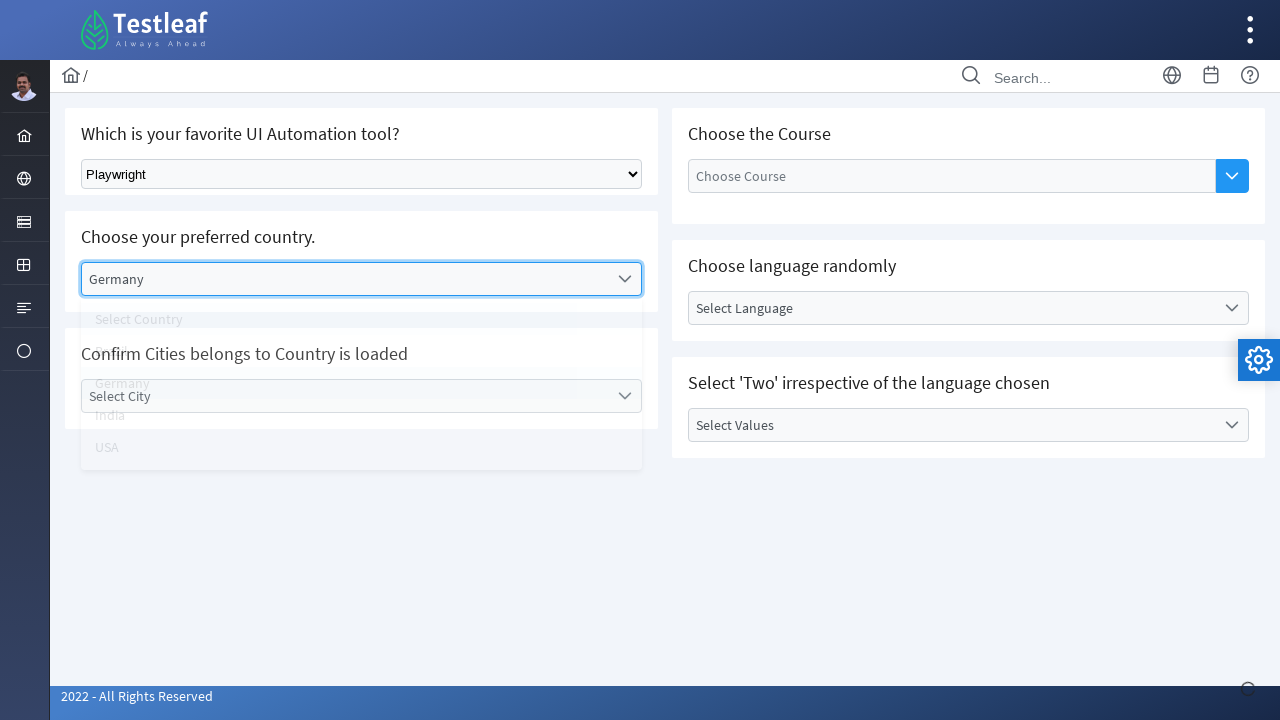

Waited 1000ms for city dropdown
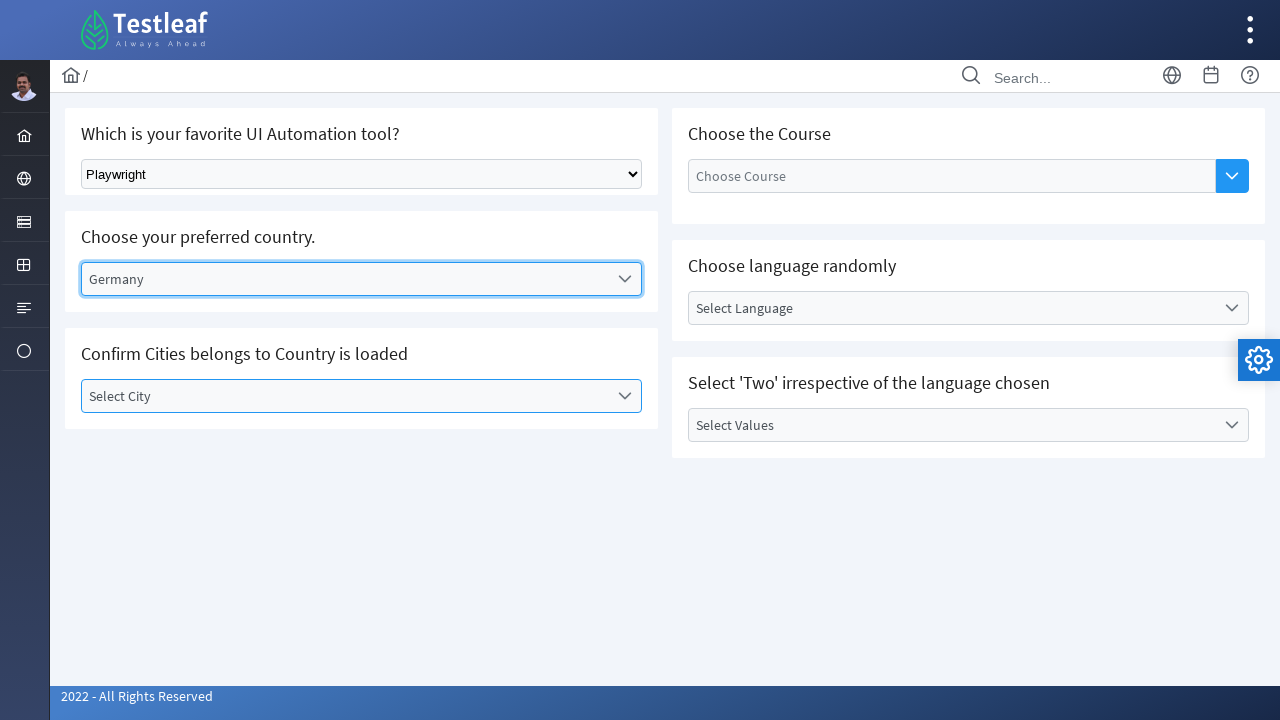

Clicked on city dropdown label to open it at (345, 396) on #j_idt87\:city_label
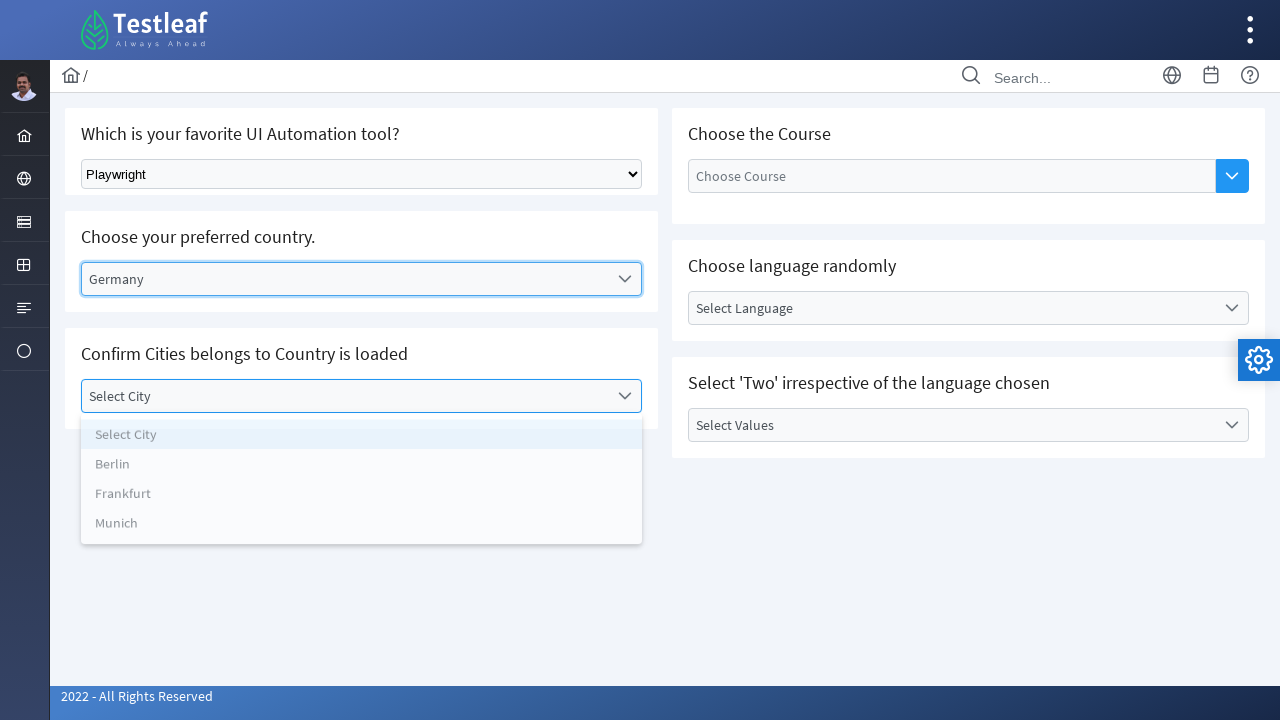

Waited 1000ms for city dropdown options to load
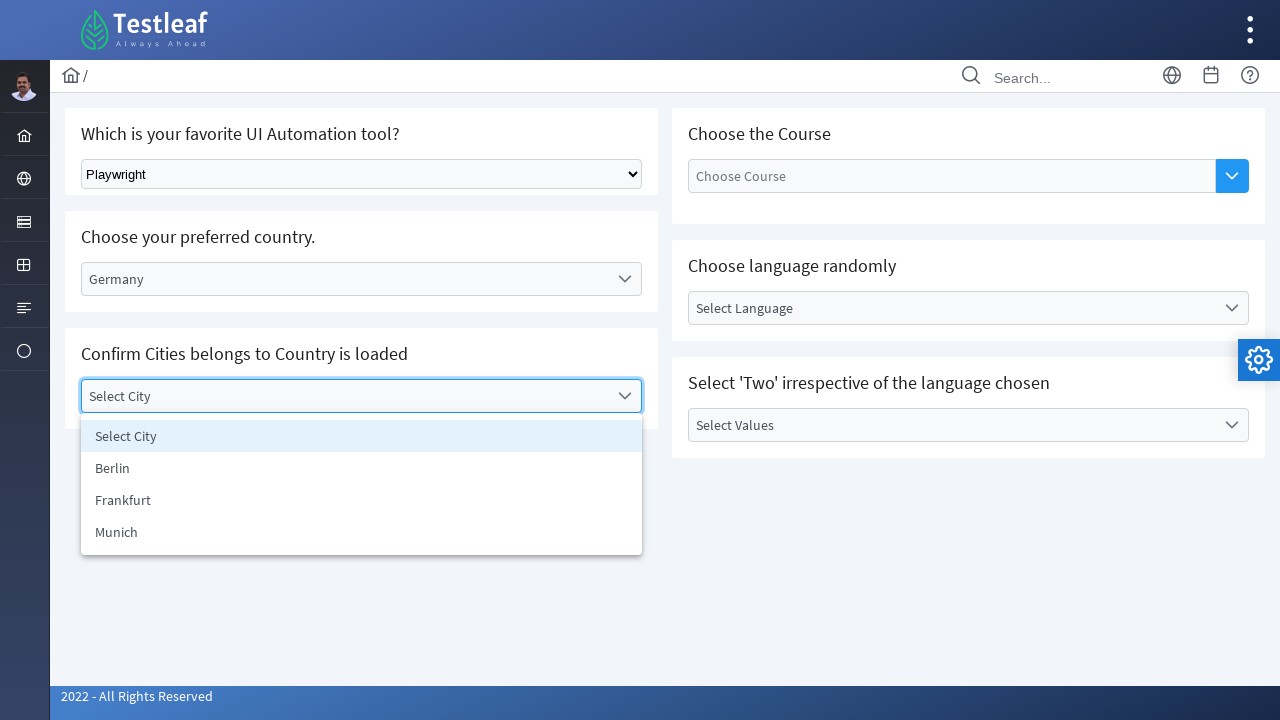

Selected city option at index 2 at (362, 500) on #j_idt87\:city_2
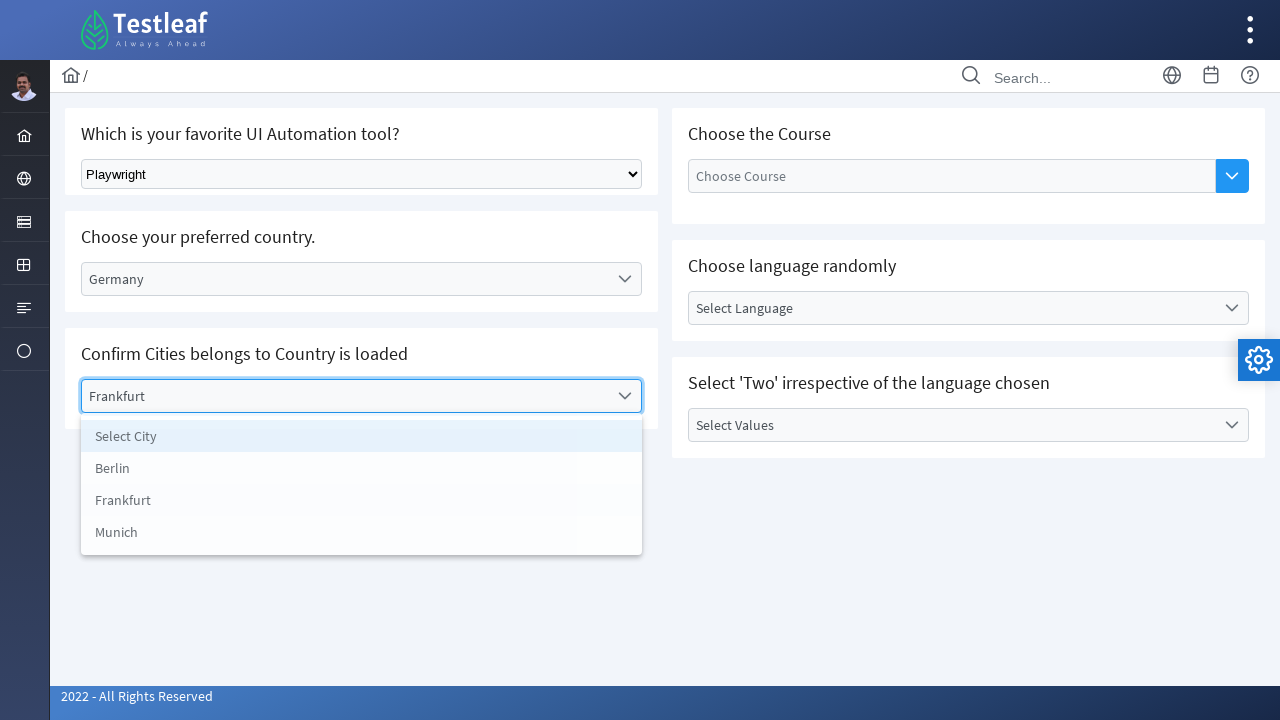

Waited 1000ms before opening multi-select dropdown
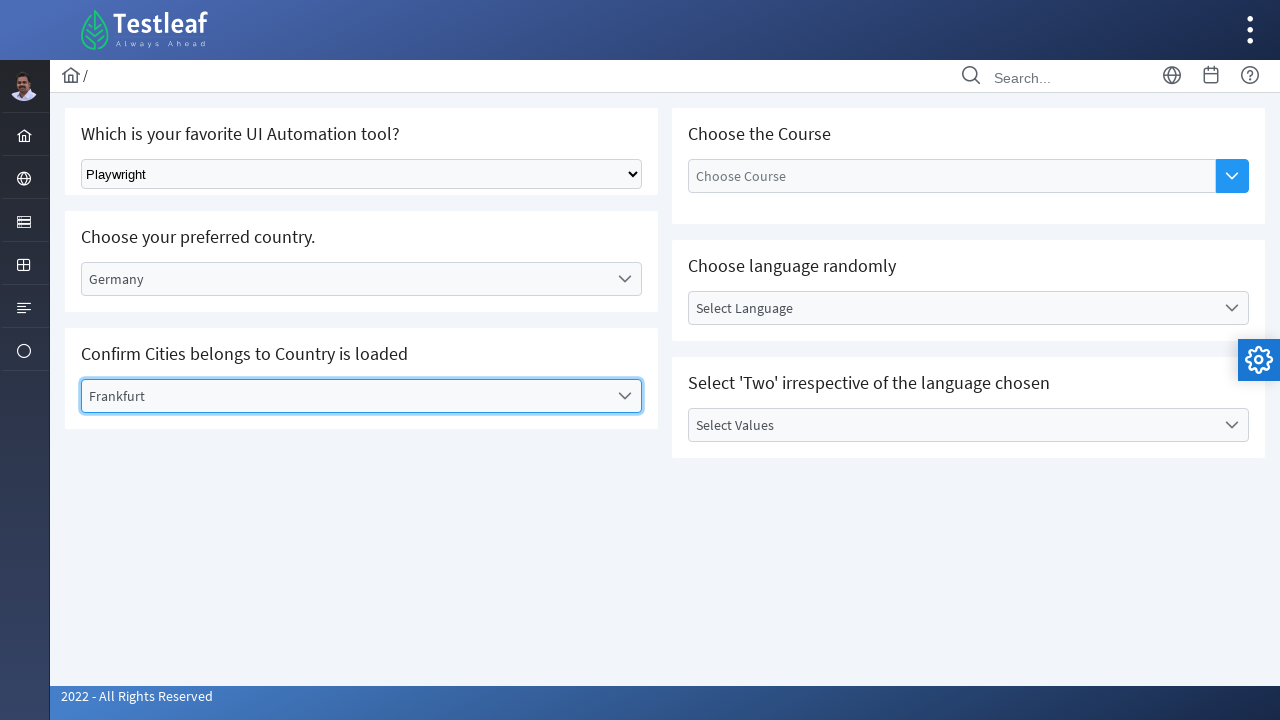

Clicked multi-select button to open dropdown at (1232, 176) on xpath=/html/body/div[1]/div[5]/div[2]/form/div/div[2]/div[1]/div/button
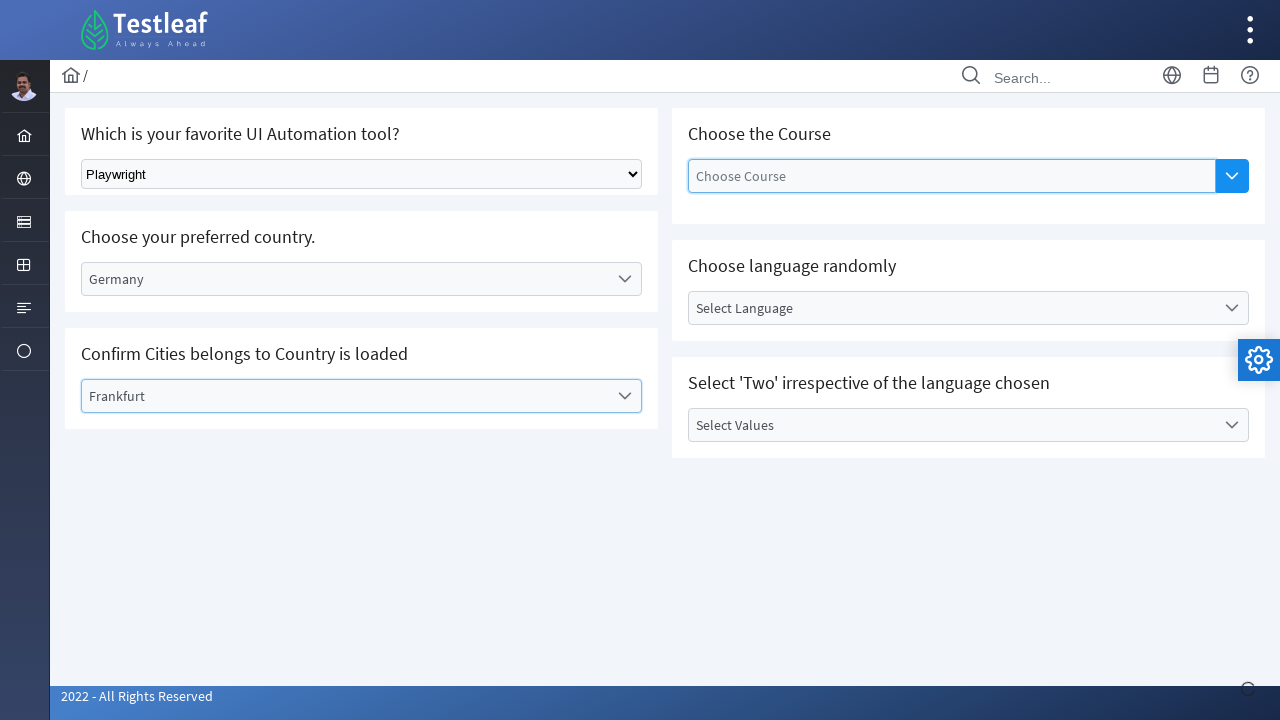

Waited 1000ms for multi-select dropdown options to display
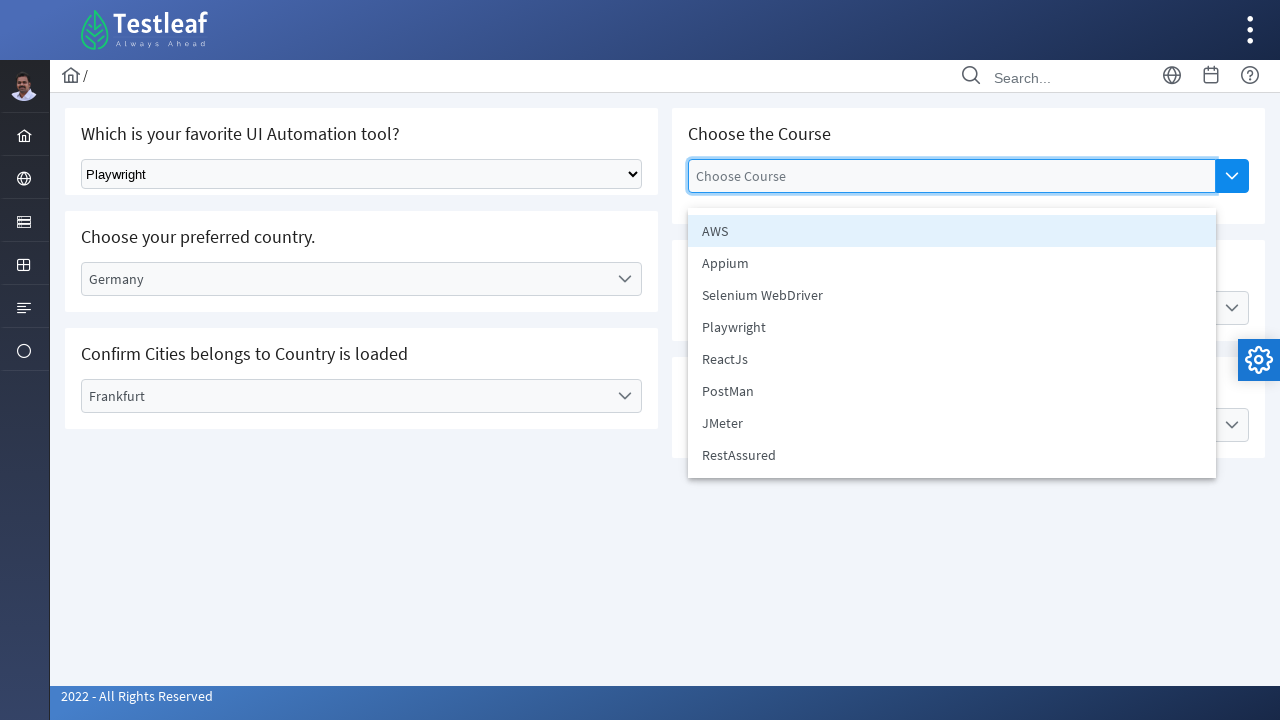

Selected second item from multi-select dropdown list at (952, 263) on xpath=/html/body/span/ul/li[2]
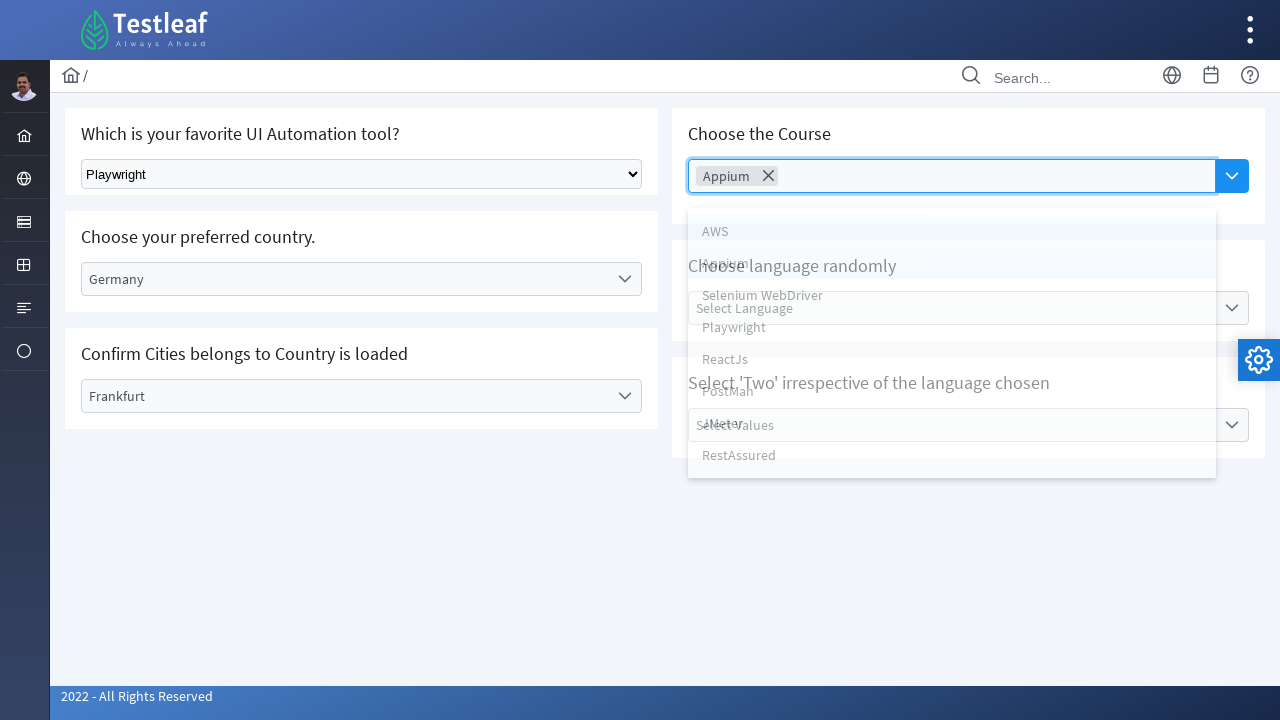

Clicked multi-select button again to reopen dropdown at (1232, 176) on xpath=/html/body/div[1]/div[5]/div[2]/form/div/div[2]/div[1]/div/button
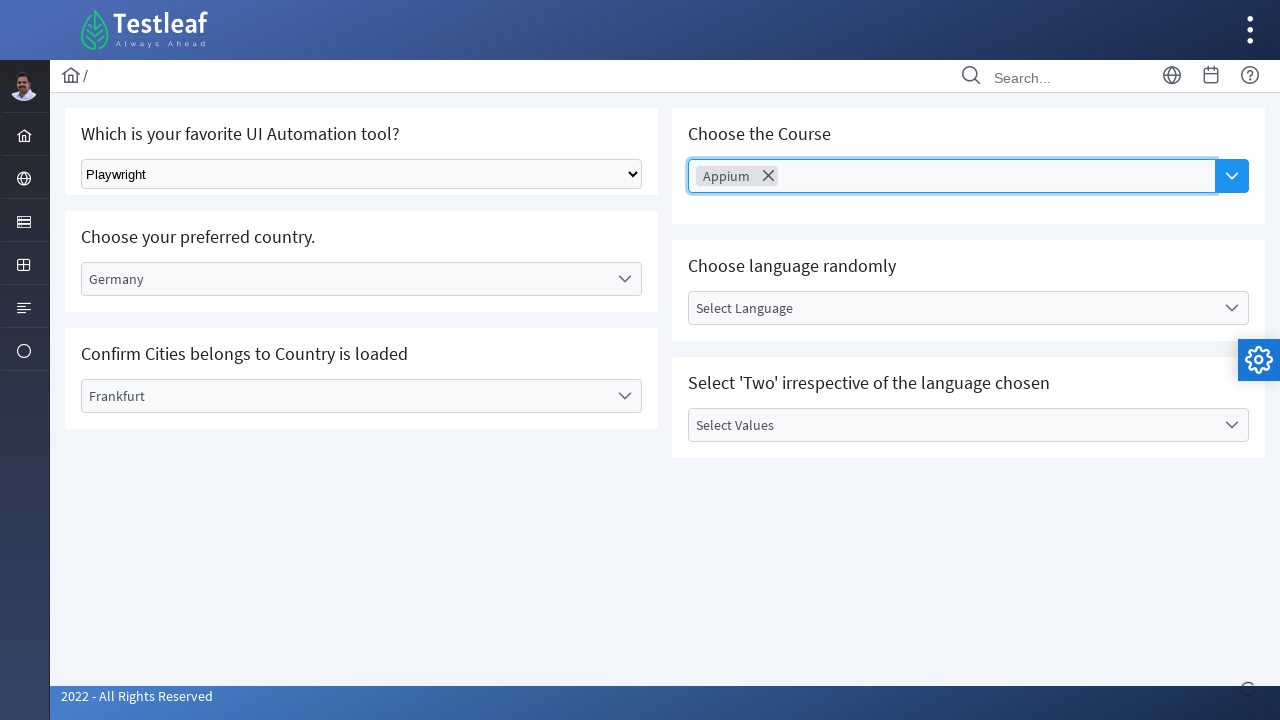

Waited 1000ms for multi-select dropdown to reopen
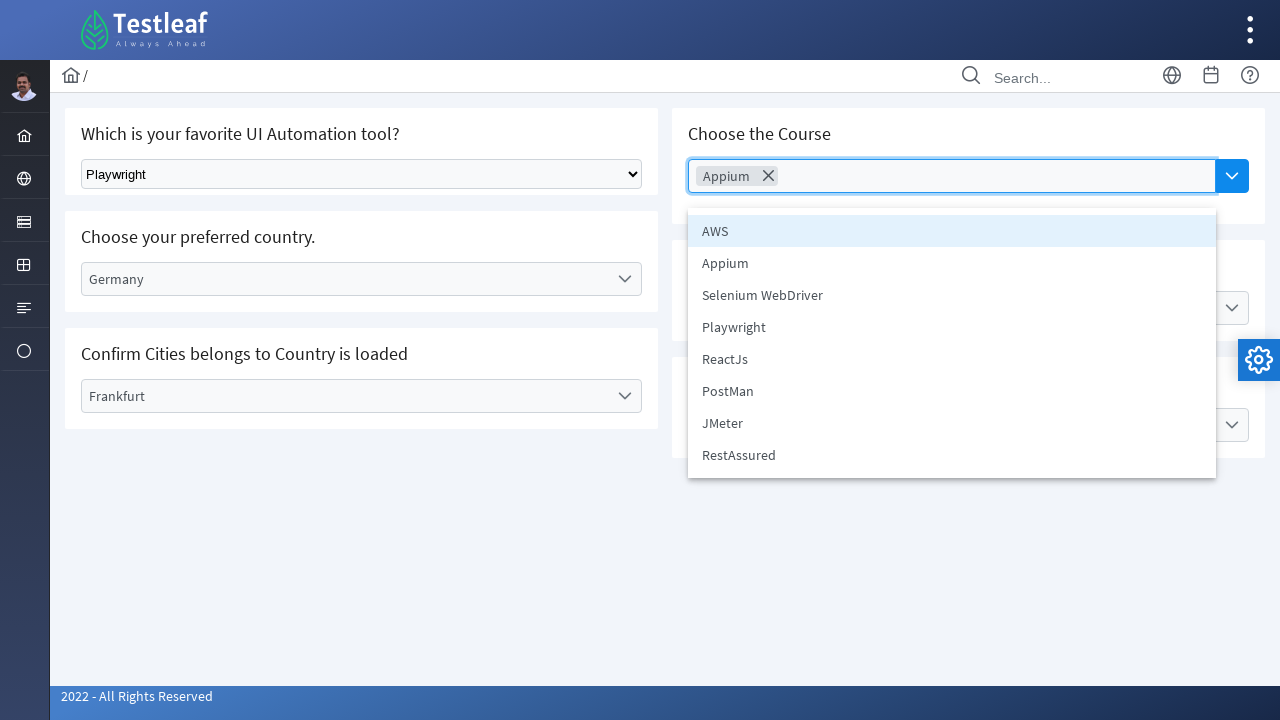

Selected sixth item from multi-select dropdown list at (952, 391) on xpath=/html/body/span/ul/li[6]
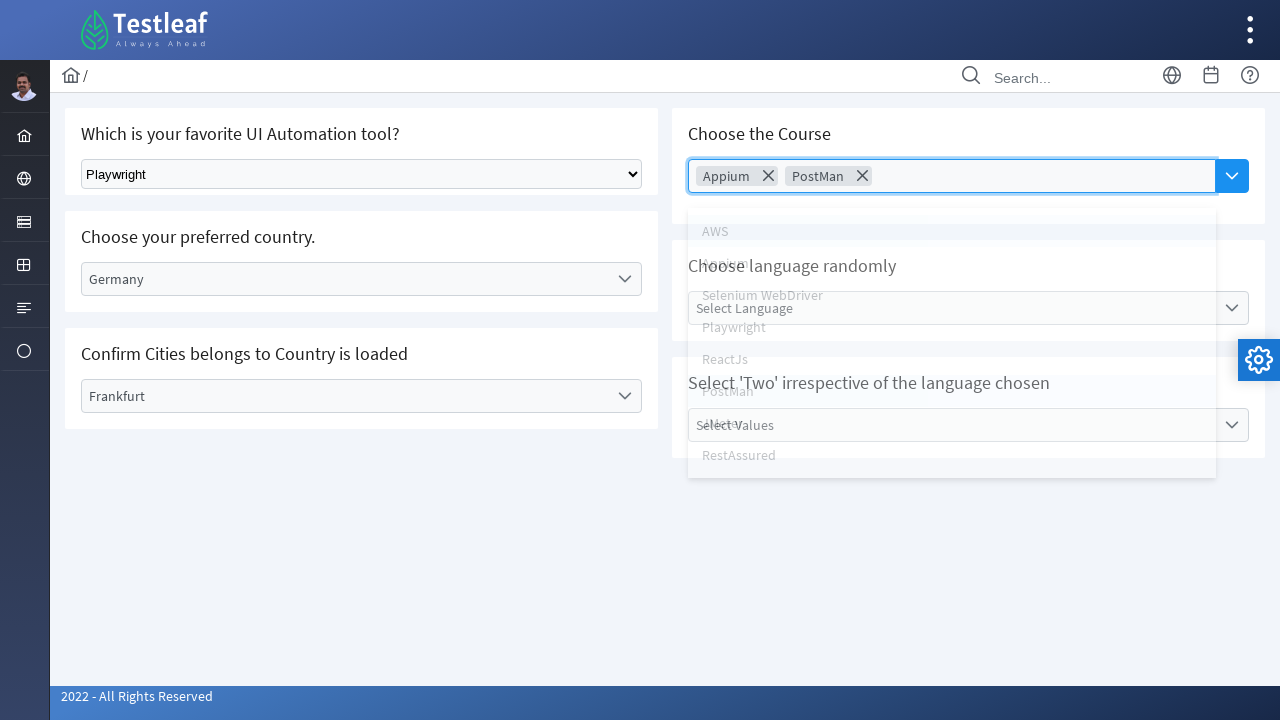

Waited 1000ms before opening language dropdown
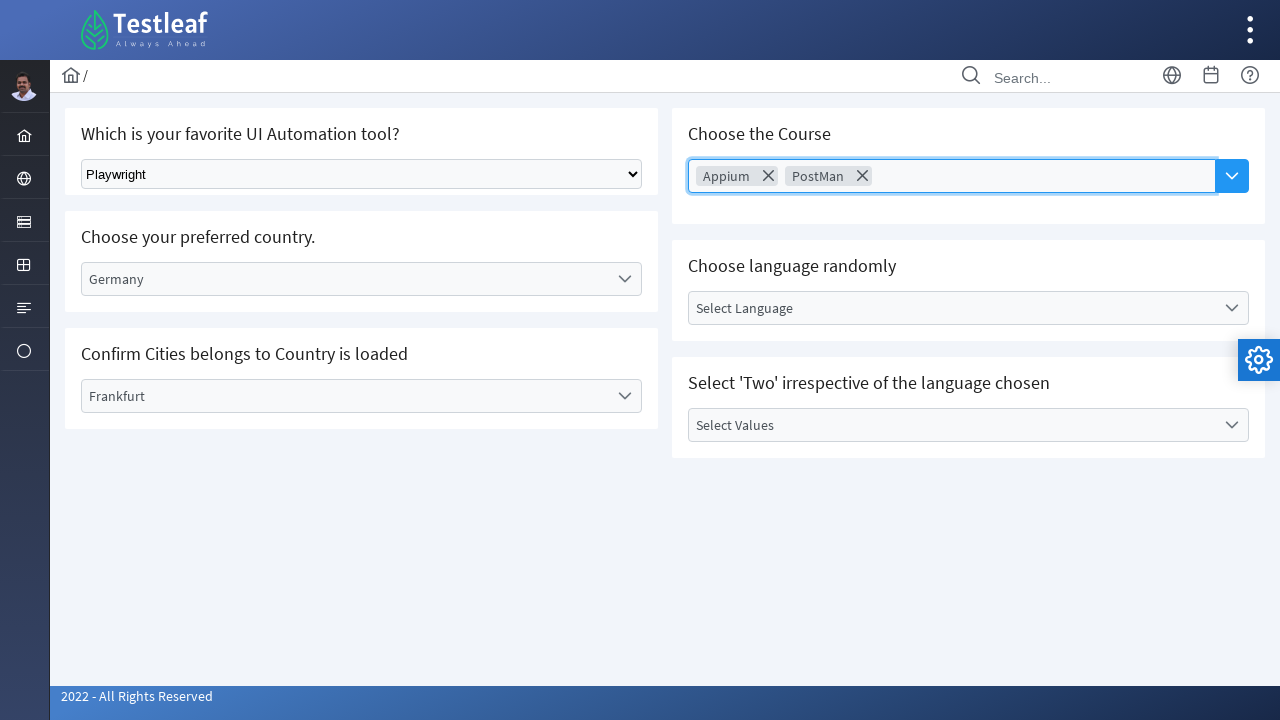

Clicked on language dropdown label to open it at (952, 308) on #j_idt87\:lang_label
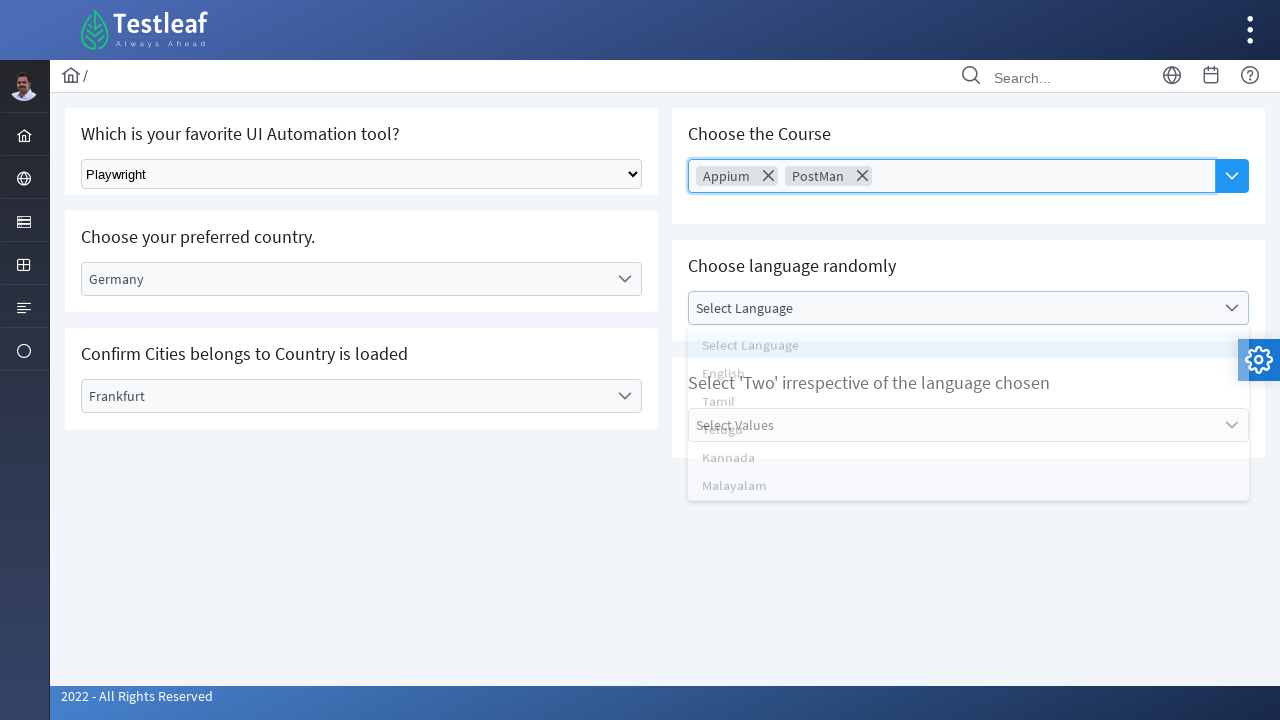

Waited 1000ms for language dropdown options to load
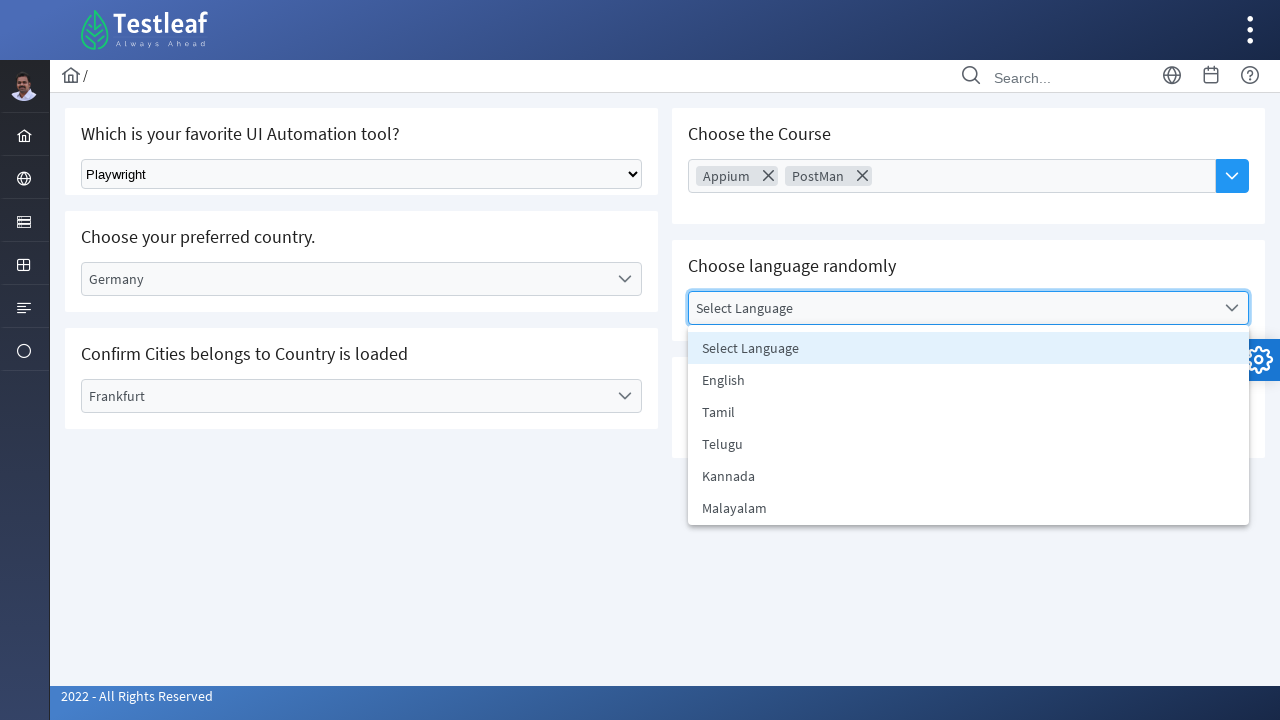

Selected language option at index 2 at (968, 412) on #j_idt87\:lang_2
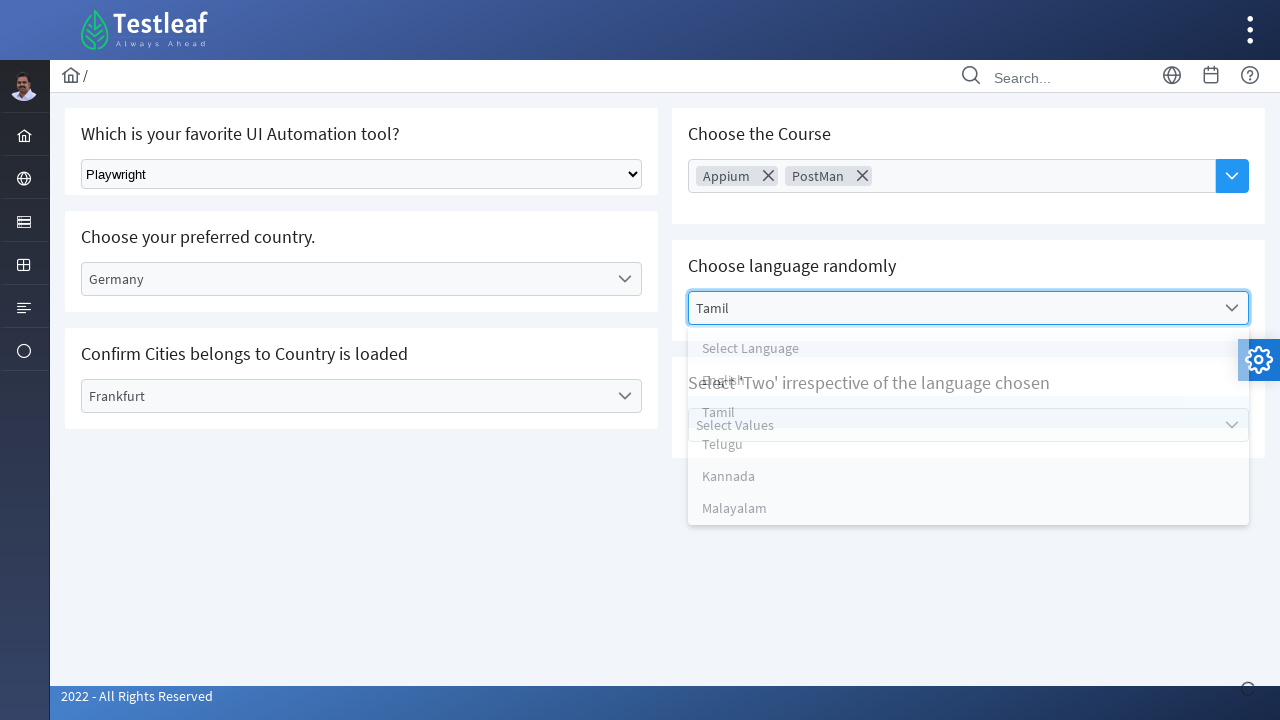

Waited 1000ms before opening value dropdown
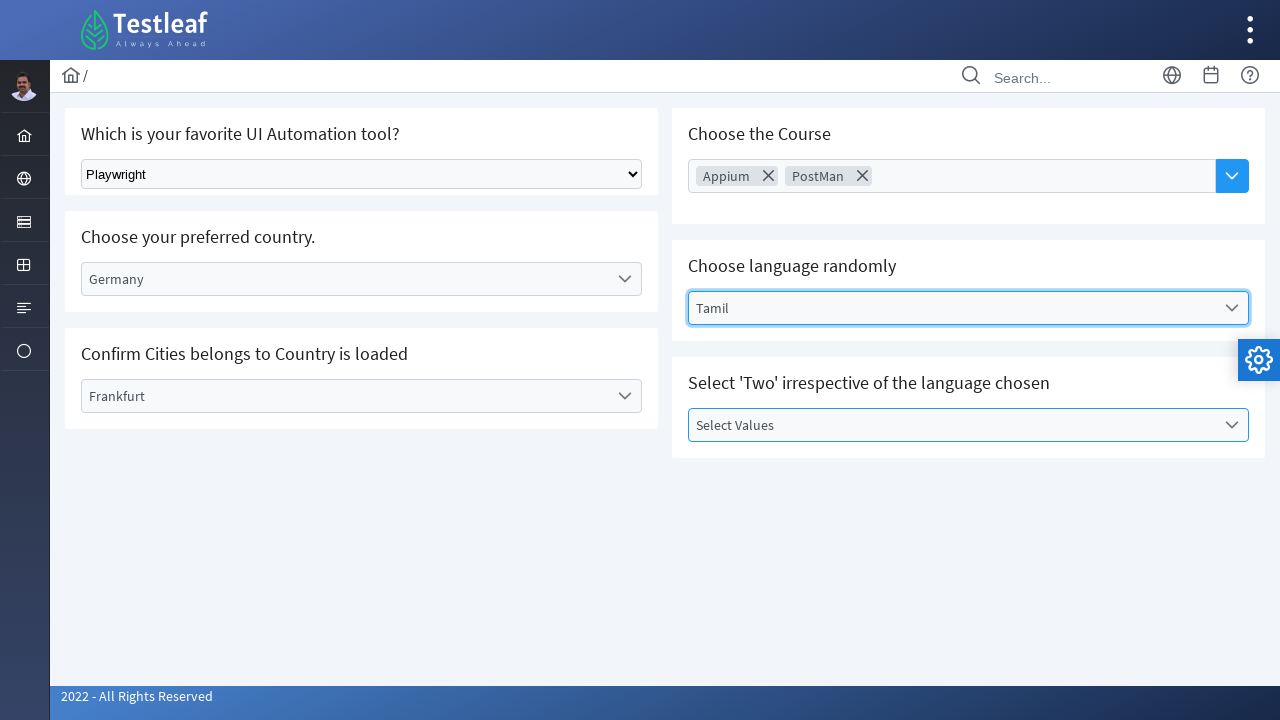

Clicked on value dropdown label to open it at (952, 425) on #j_idt87\:value_label
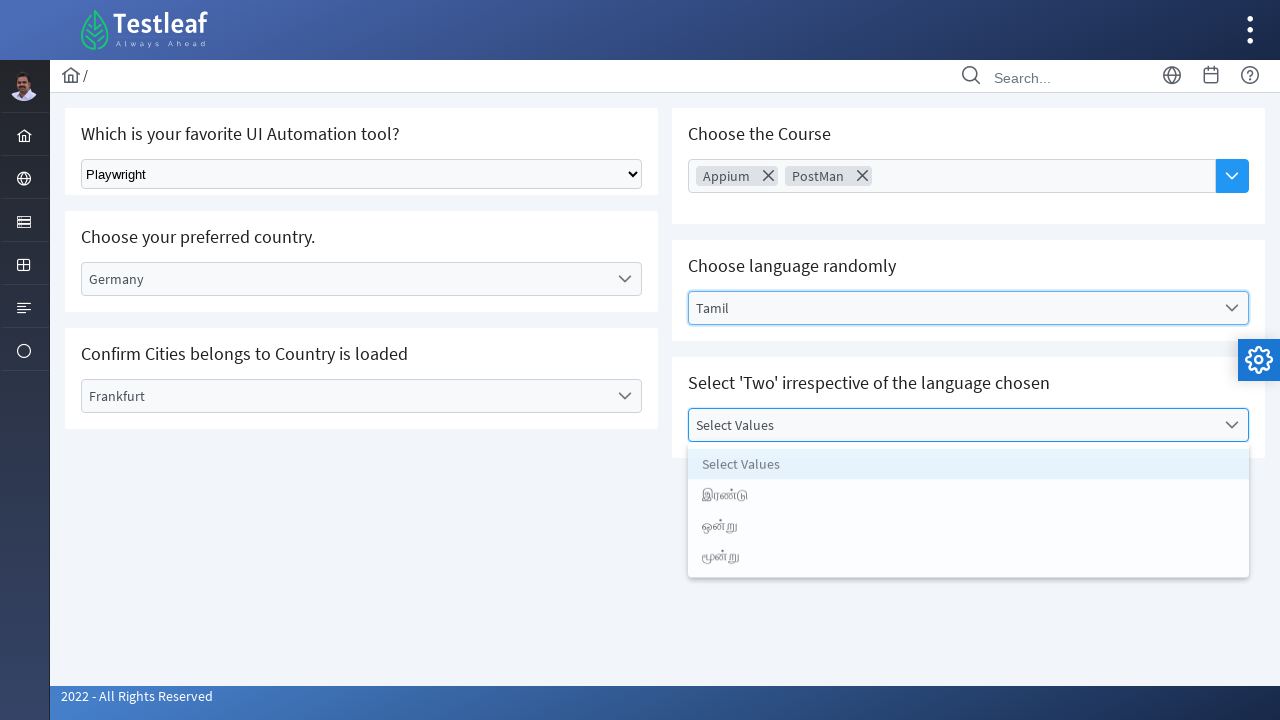

Selected value option at index 1 at (968, 497) on #j_idt87\:value_1
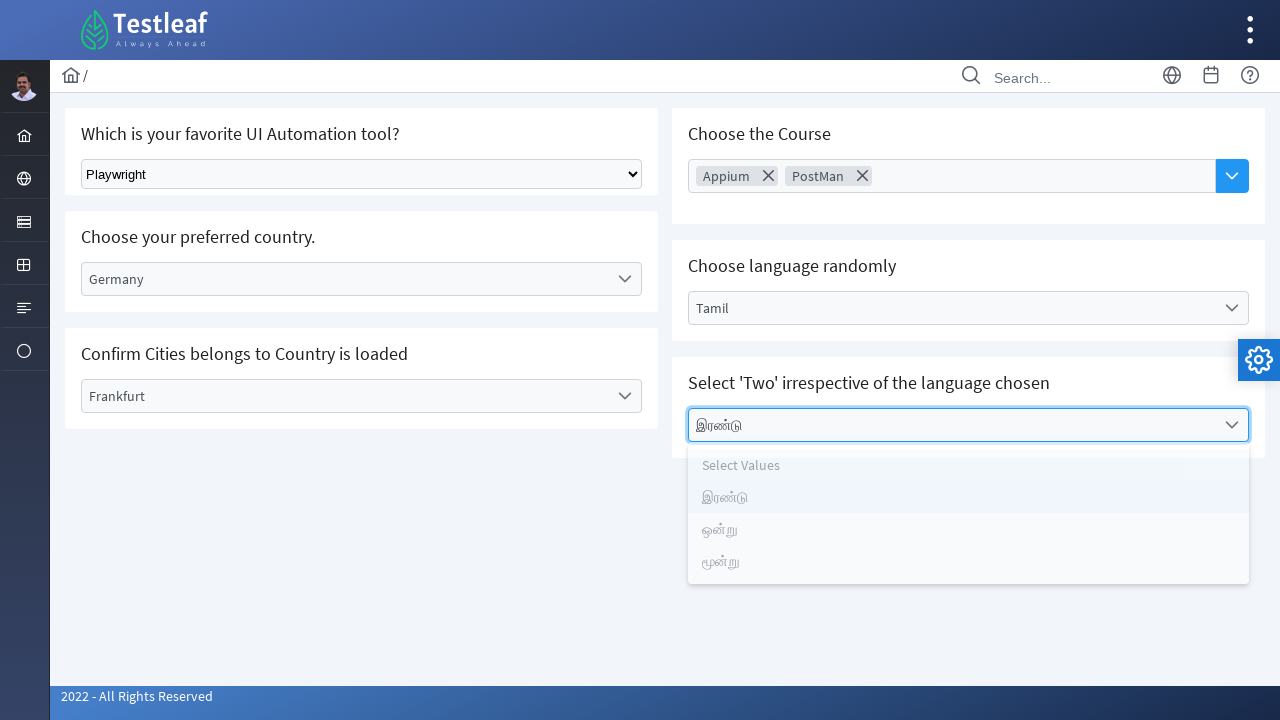

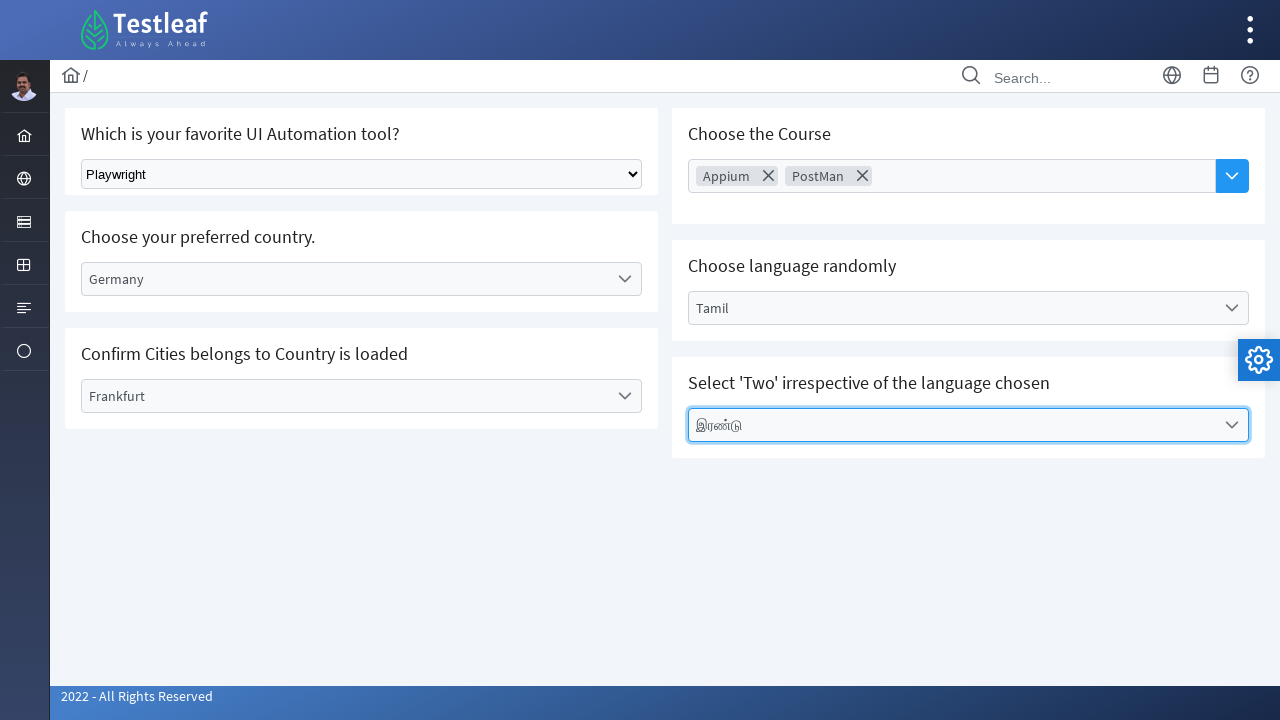